Verifies all navigation links (Work, Home, Contact) are working and redirect to correct pages on a personal portfolio website

Starting URL: https://rraval.vercel.app/

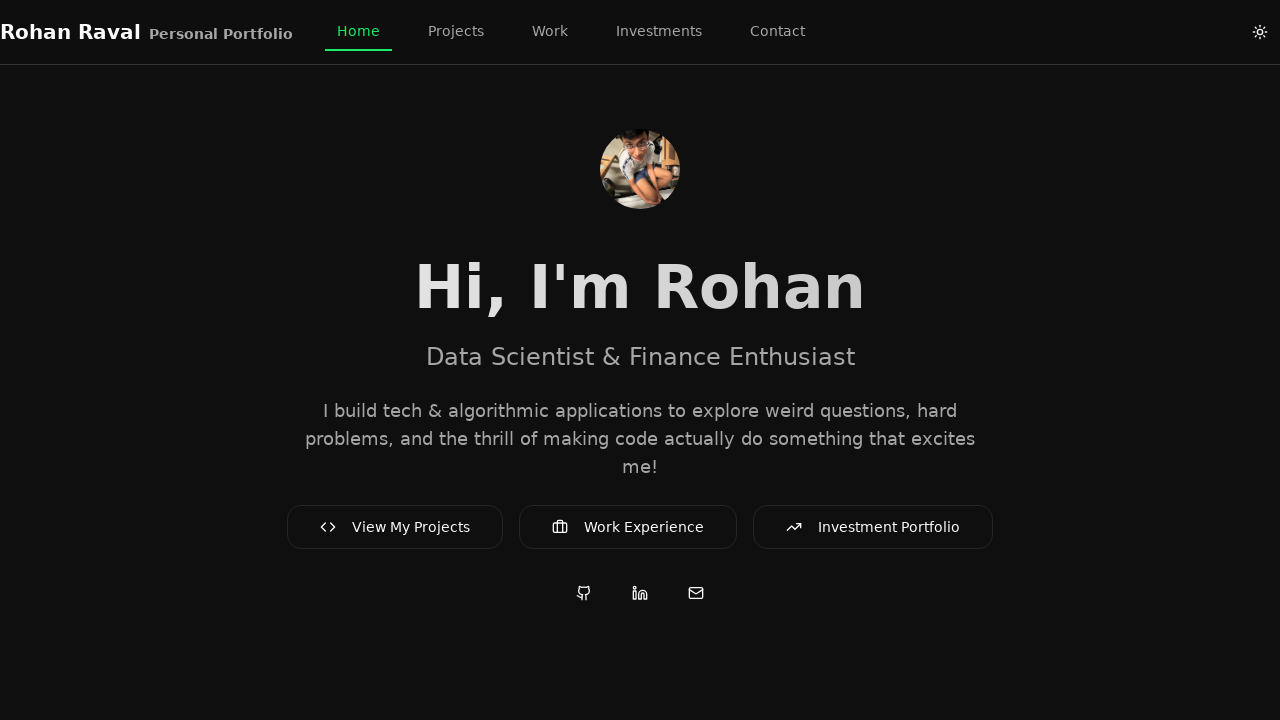

Waited for initial page content - 'Rohan Raval Personal Portfolio' header is visible
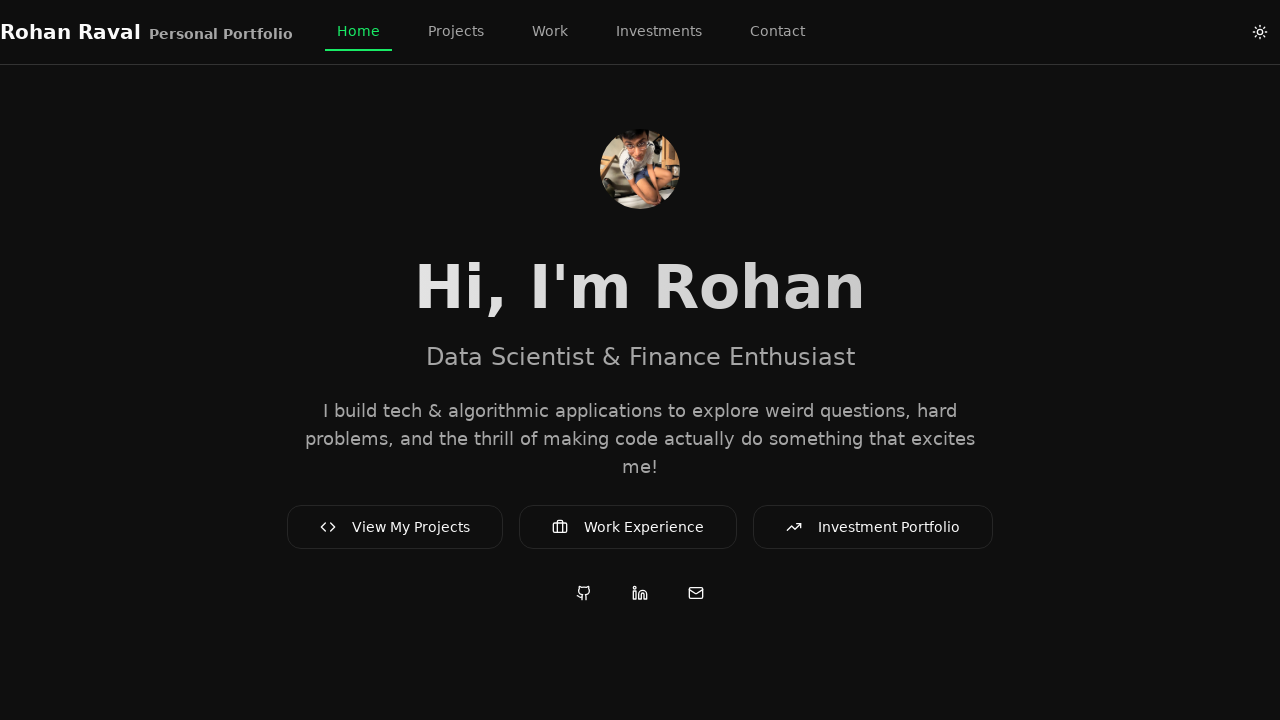

Clicked on Work navigation link at (550, 31) on text=Work
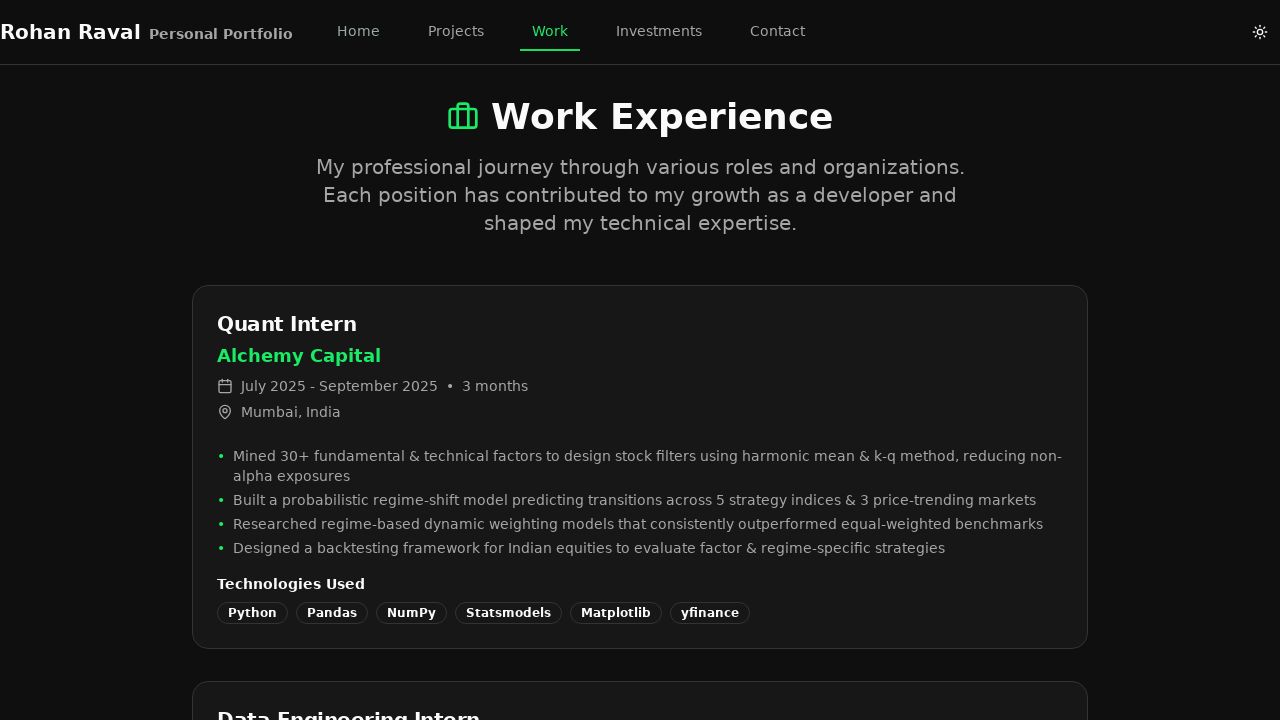

Verified Work section loaded after navigation
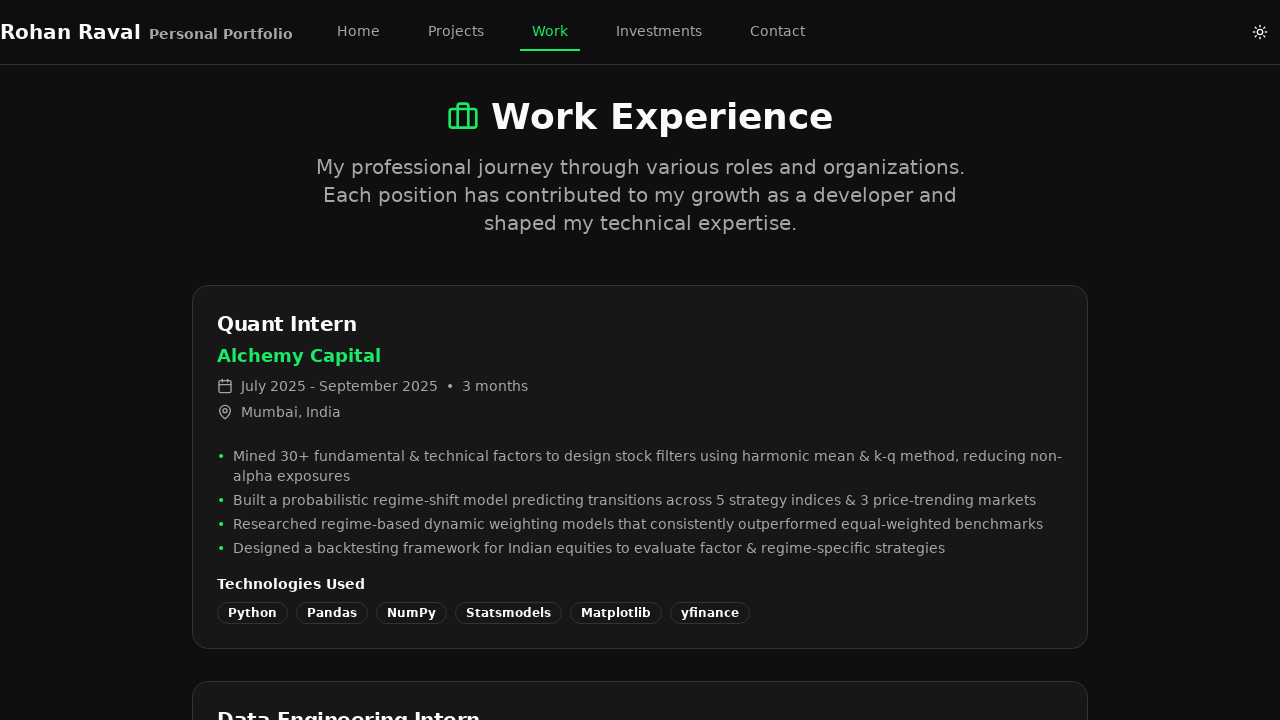

Clicked on Home navigation link at (358, 31) on text=Home
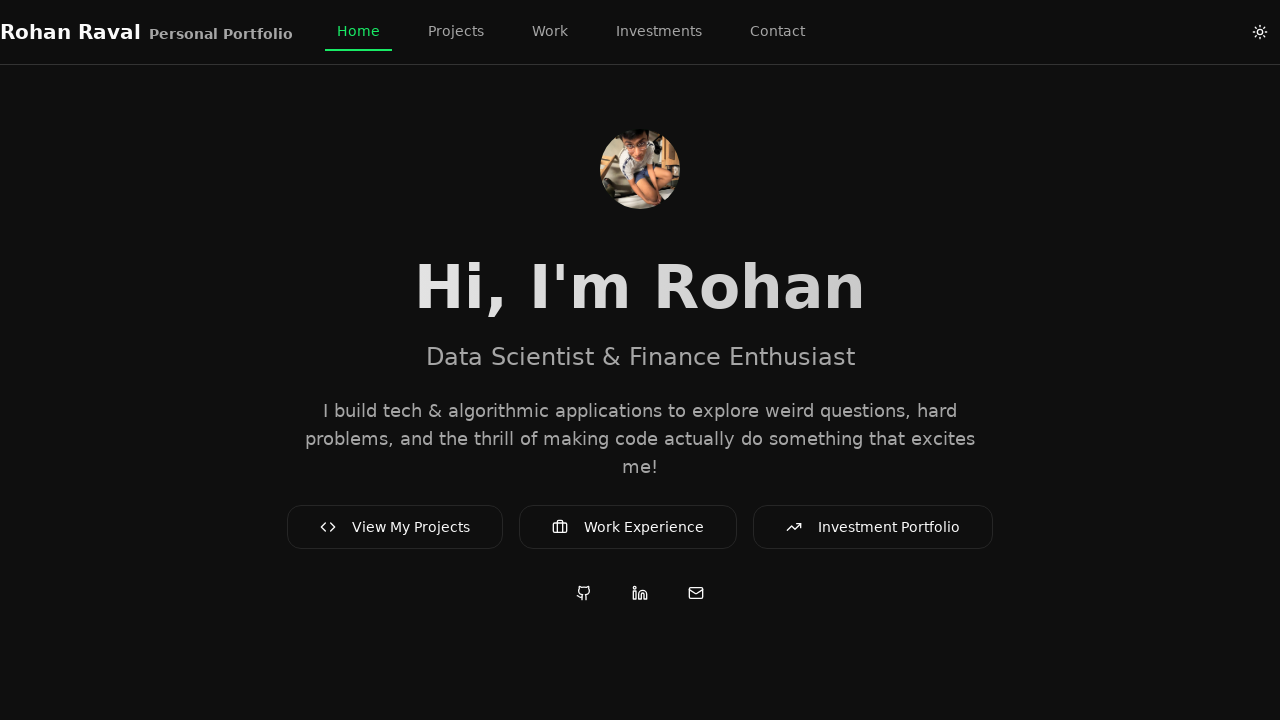

Verified Home section loaded after navigation
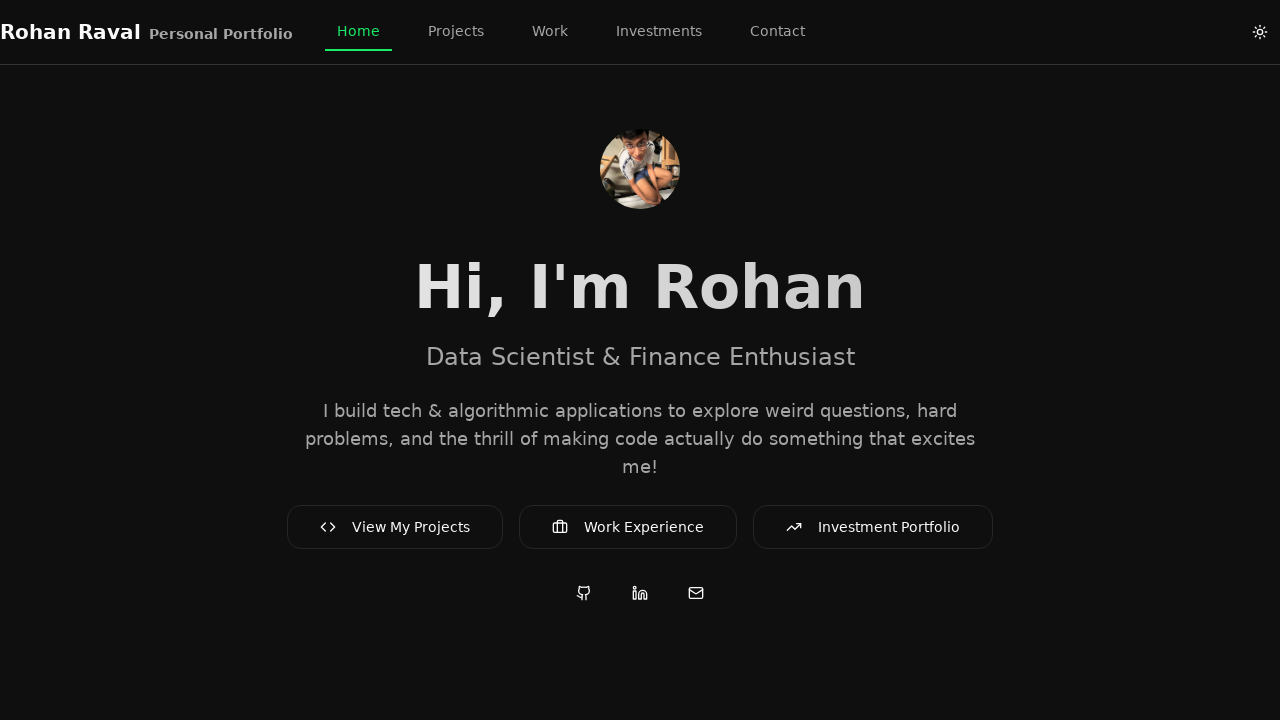

Clicked on Contact navigation link at (778, 31) on text=Contact
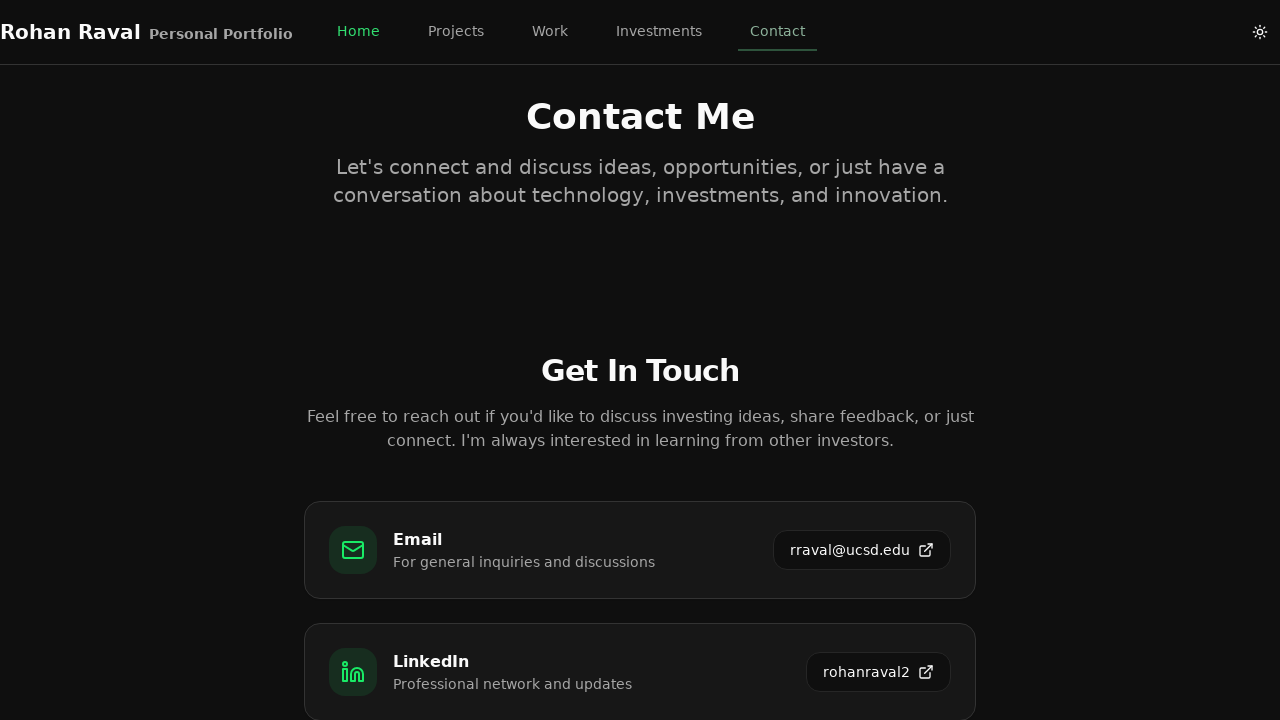

Verified Contact section loaded after navigation
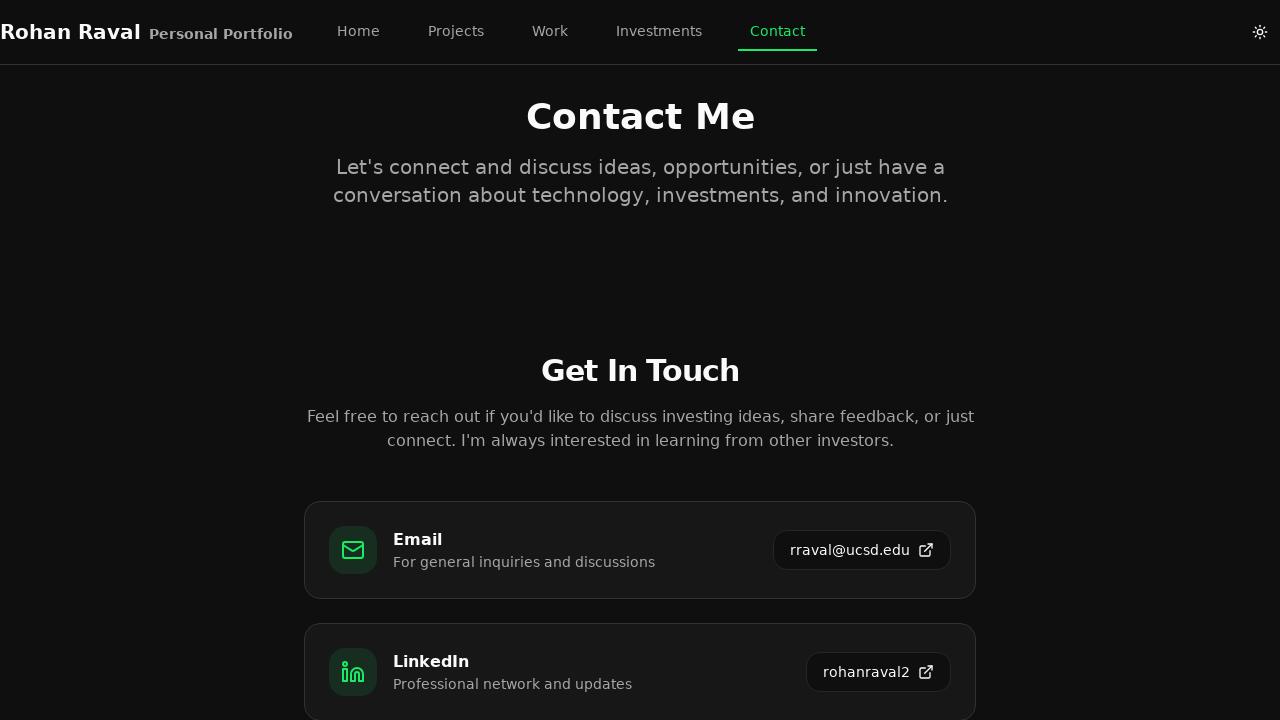

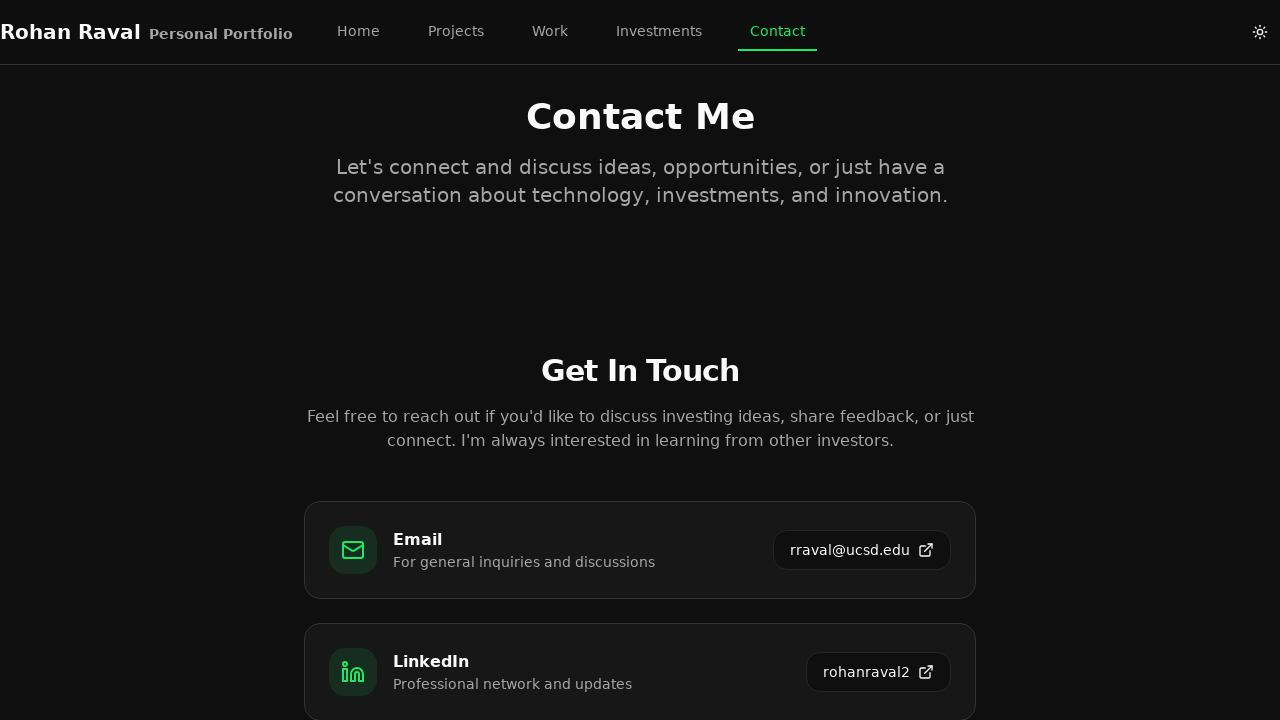